Navigates to a website, finds elements with inline color styles, and modifies the background color of specific elements using JavaScript execution to test color manipulation.

Starting URL: https://sattamatkamarket.in/

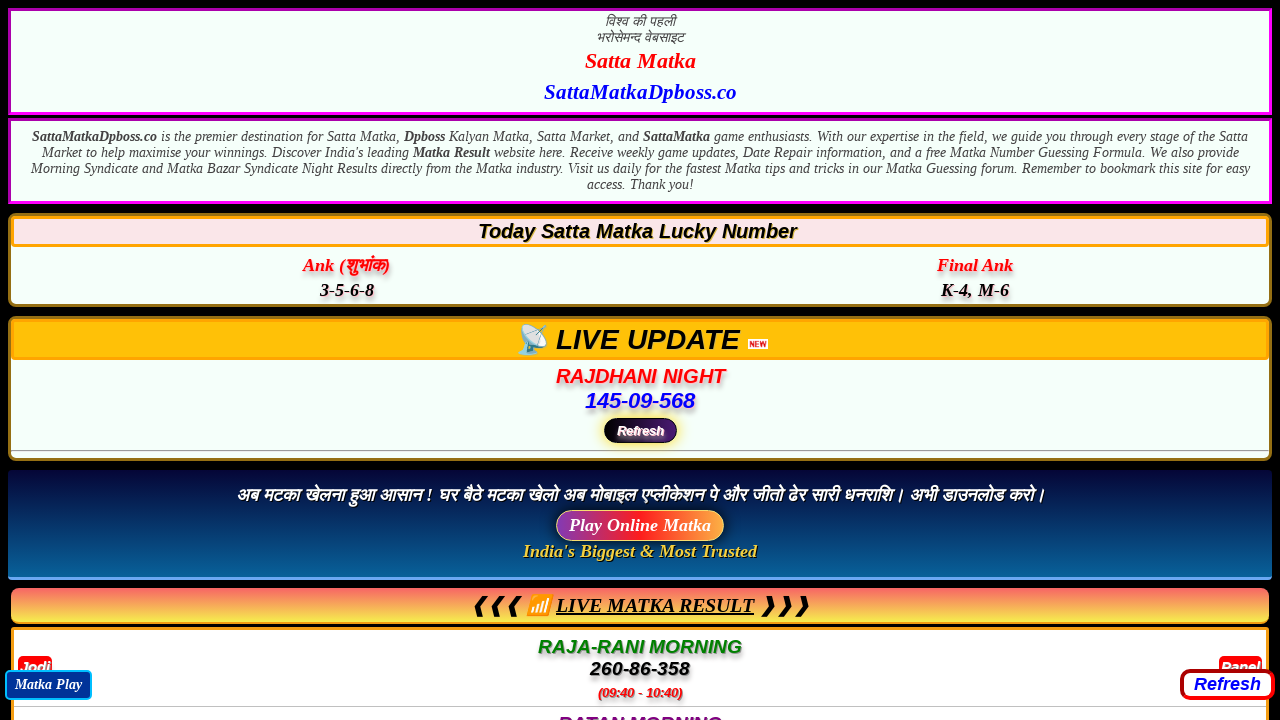

Waited for page to reach domcontentloaded state
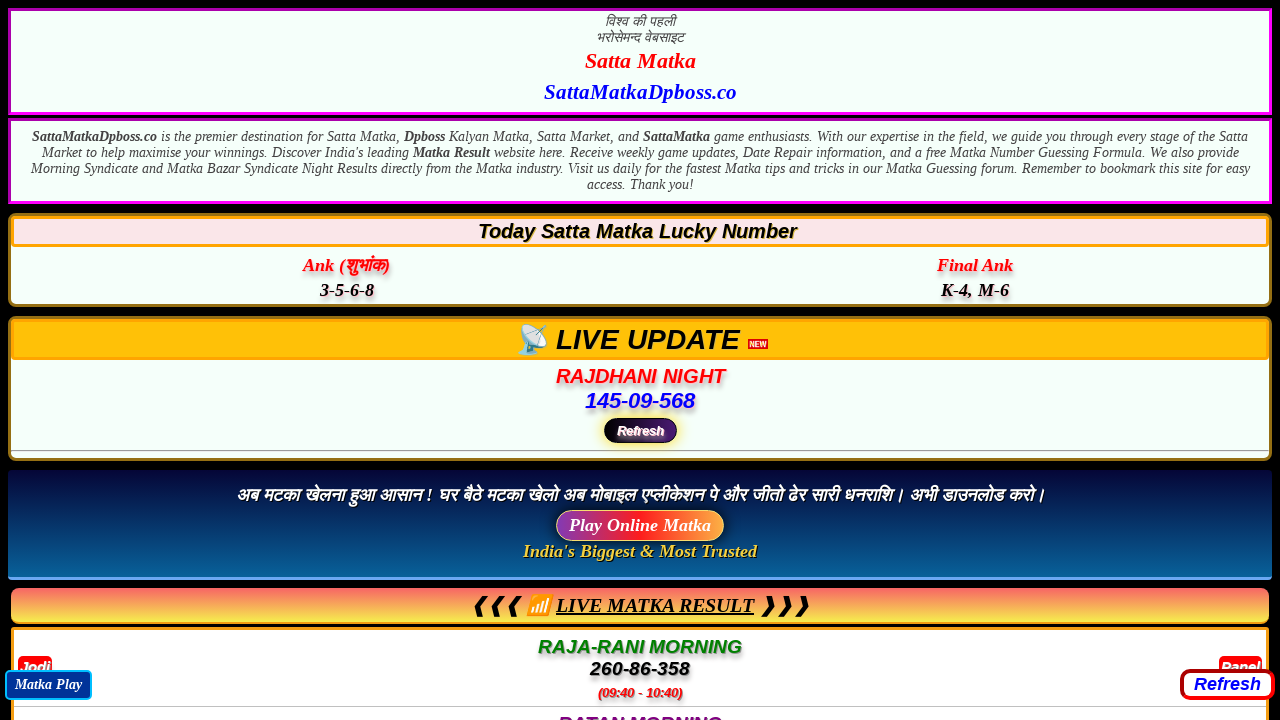

Located all elements with color styles
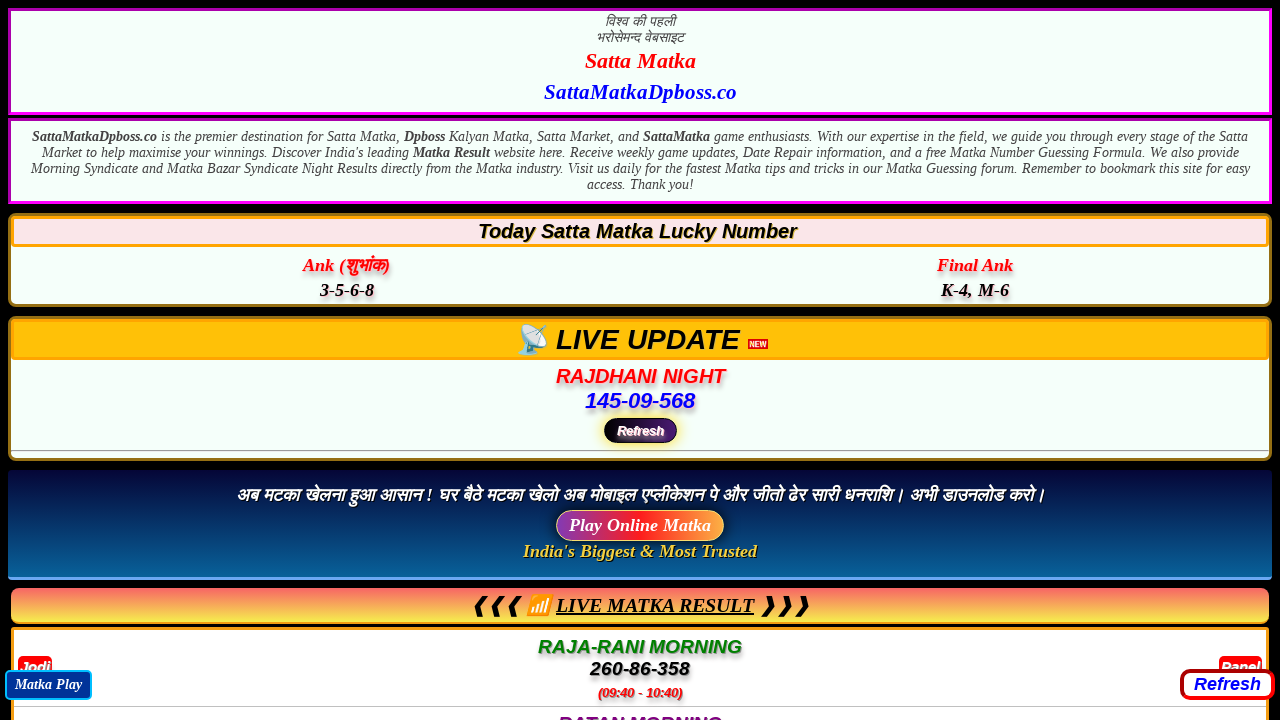

Filtered 332 color elements with text content
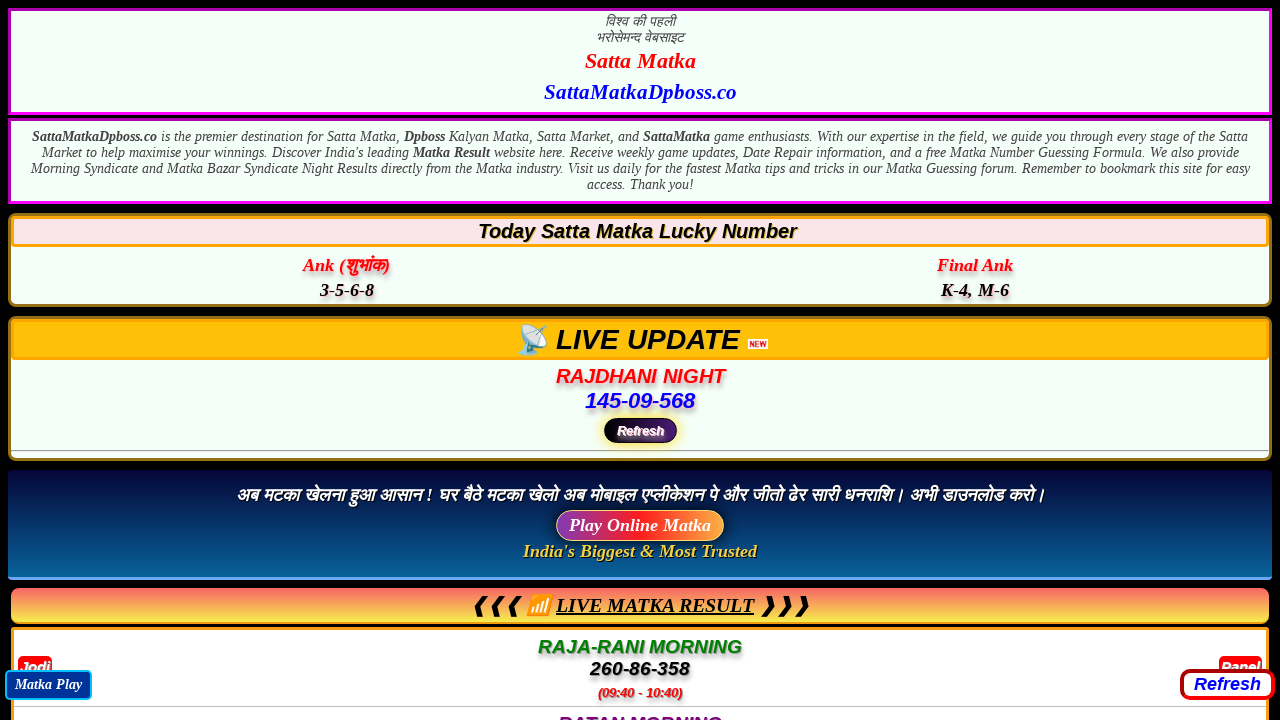

Changed background color of 9th element to pink
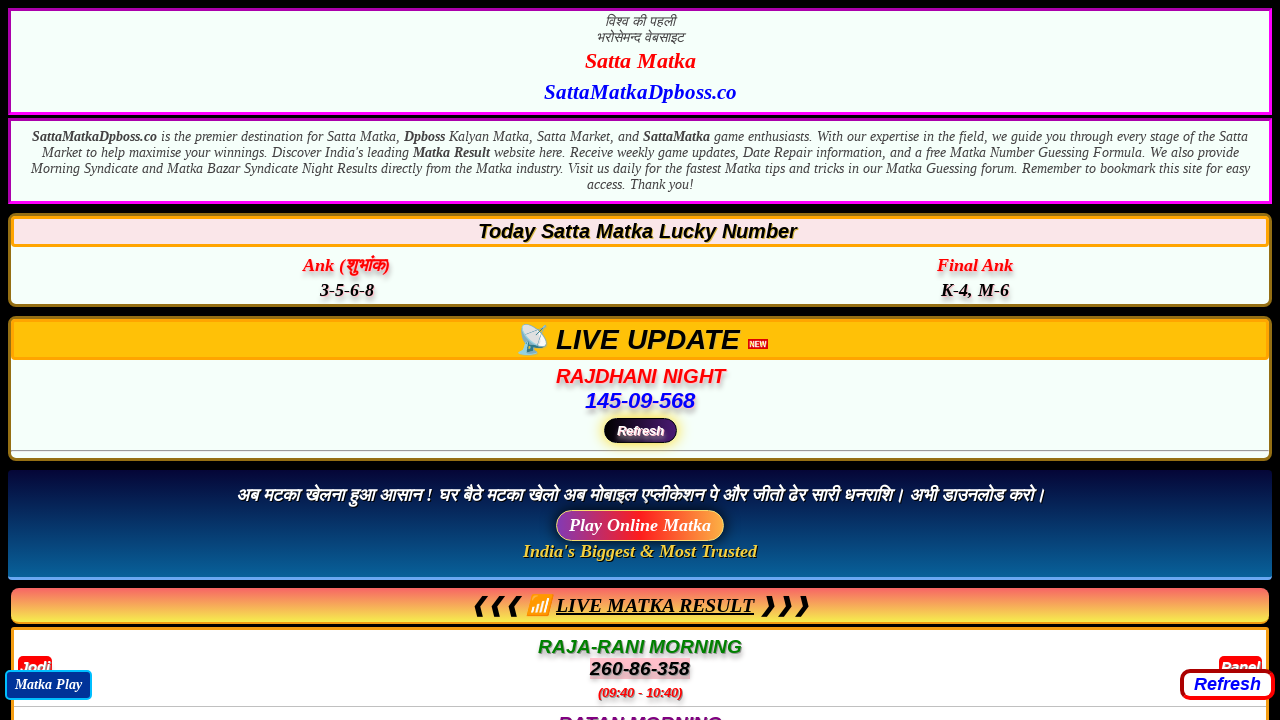

Changed background color of 10th element to blue
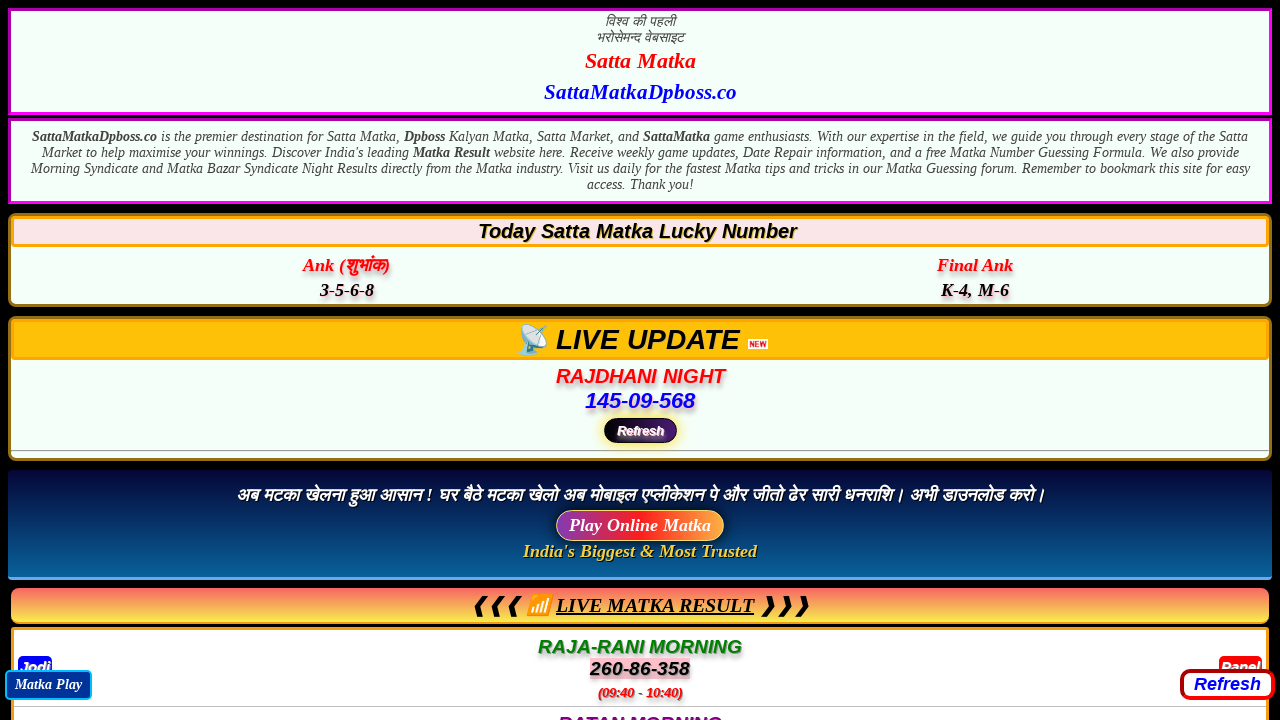

Waited 500ms for color changes to be applied
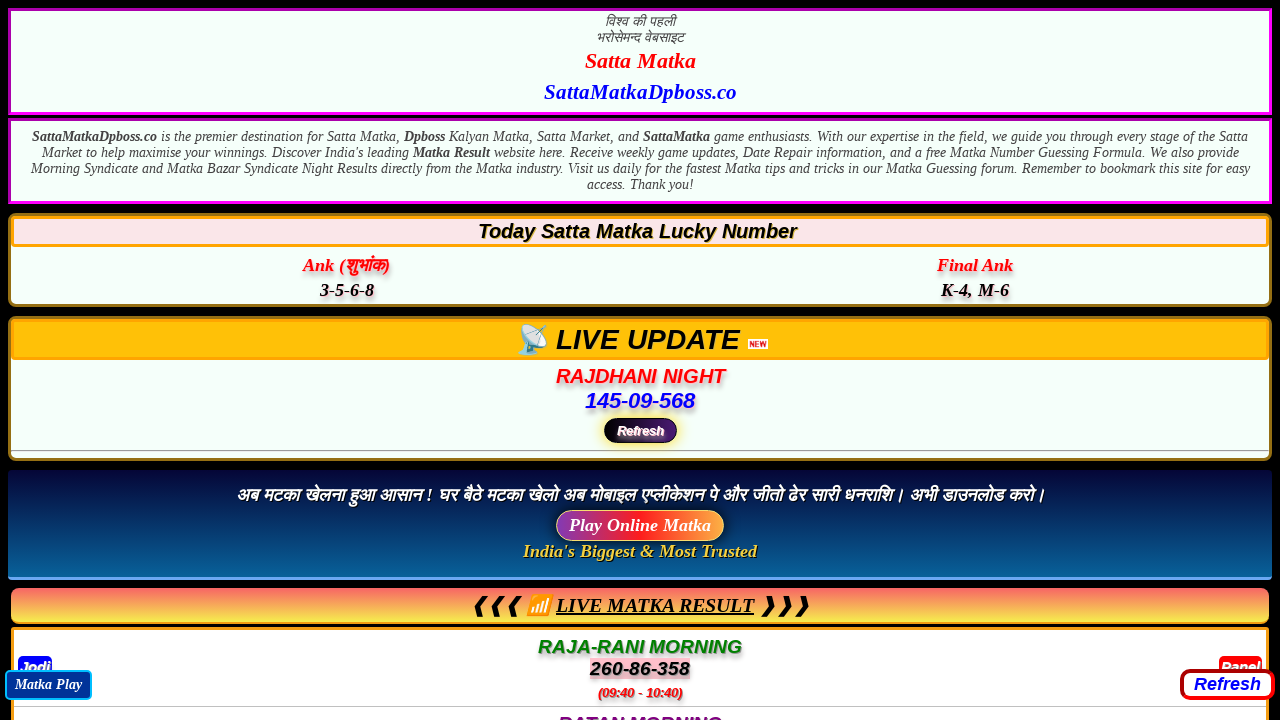

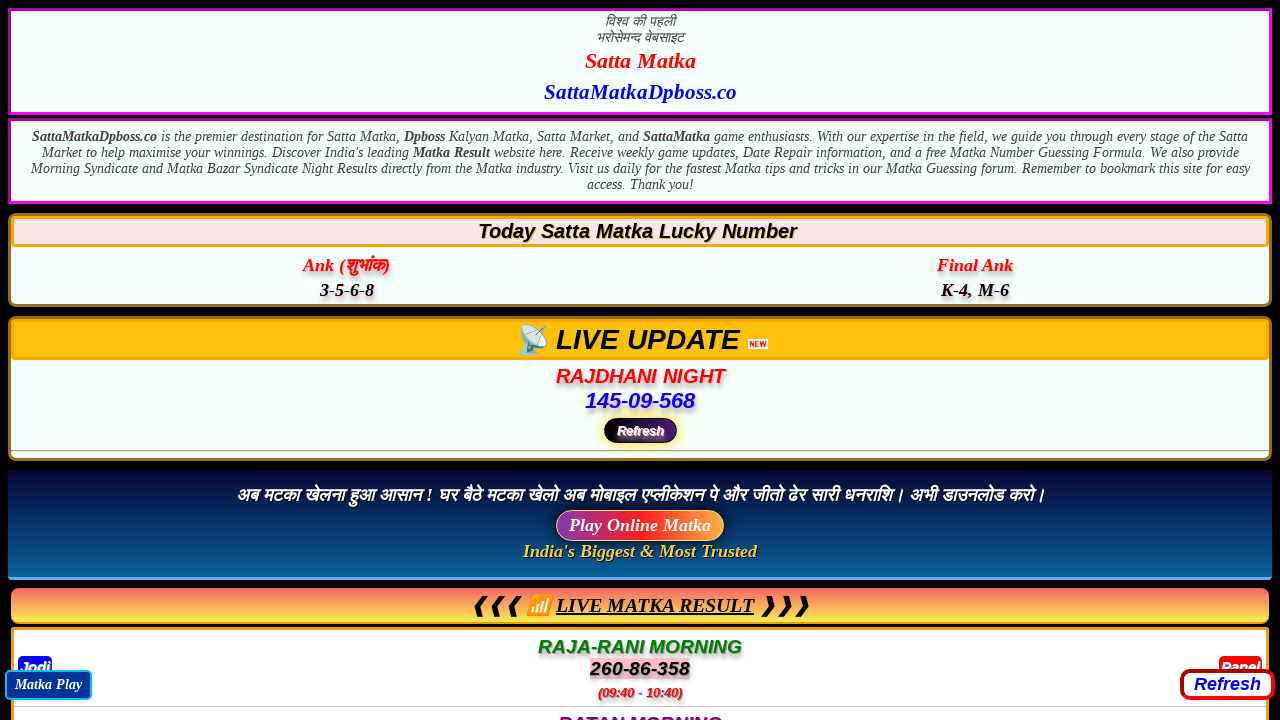